Tests the W3Schools CSS TryIt editor by clicking on an edit field, clearing it, entering new HTML content, and clicking the Run button to execute the code.

Starting URL: https://www.w3schools.com/css/tryit.asp?filename=trycss_default

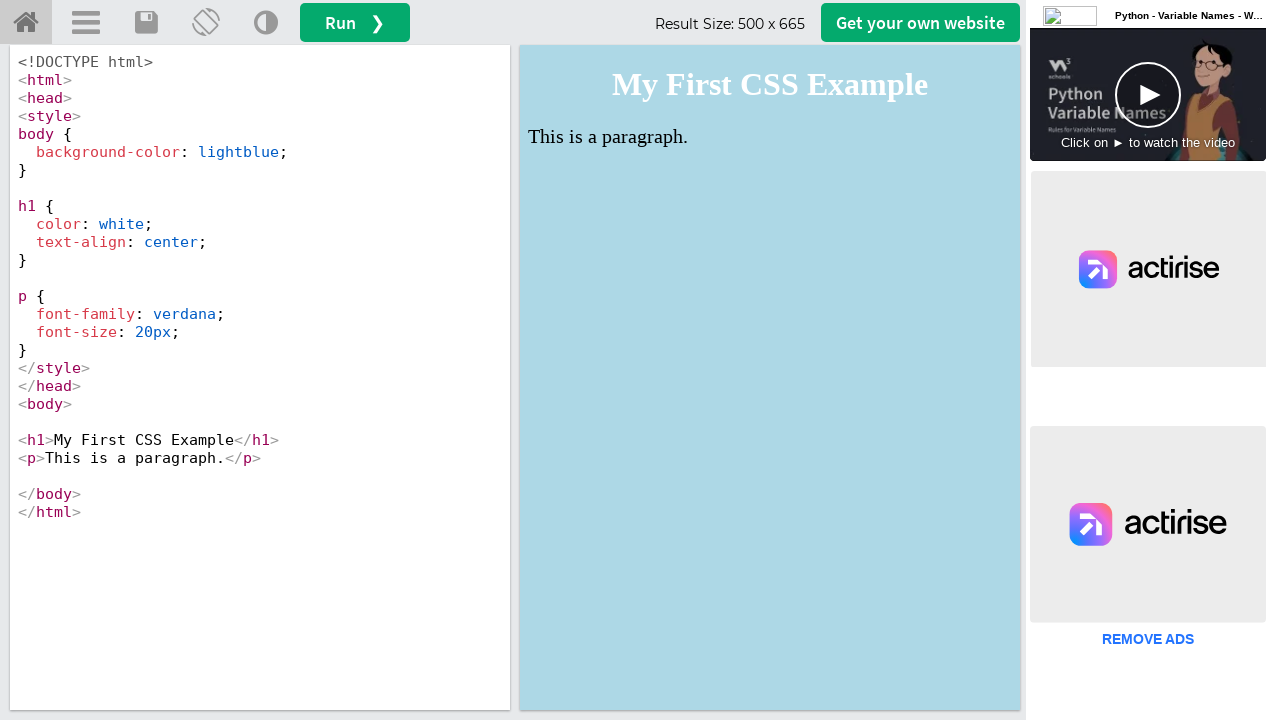

Clicked on the edit field in the CodeMirror code editor at (144, 440) on #textareawrapper div div.CodeMirror-scroll div.CodeMirror-sizer div div div div.
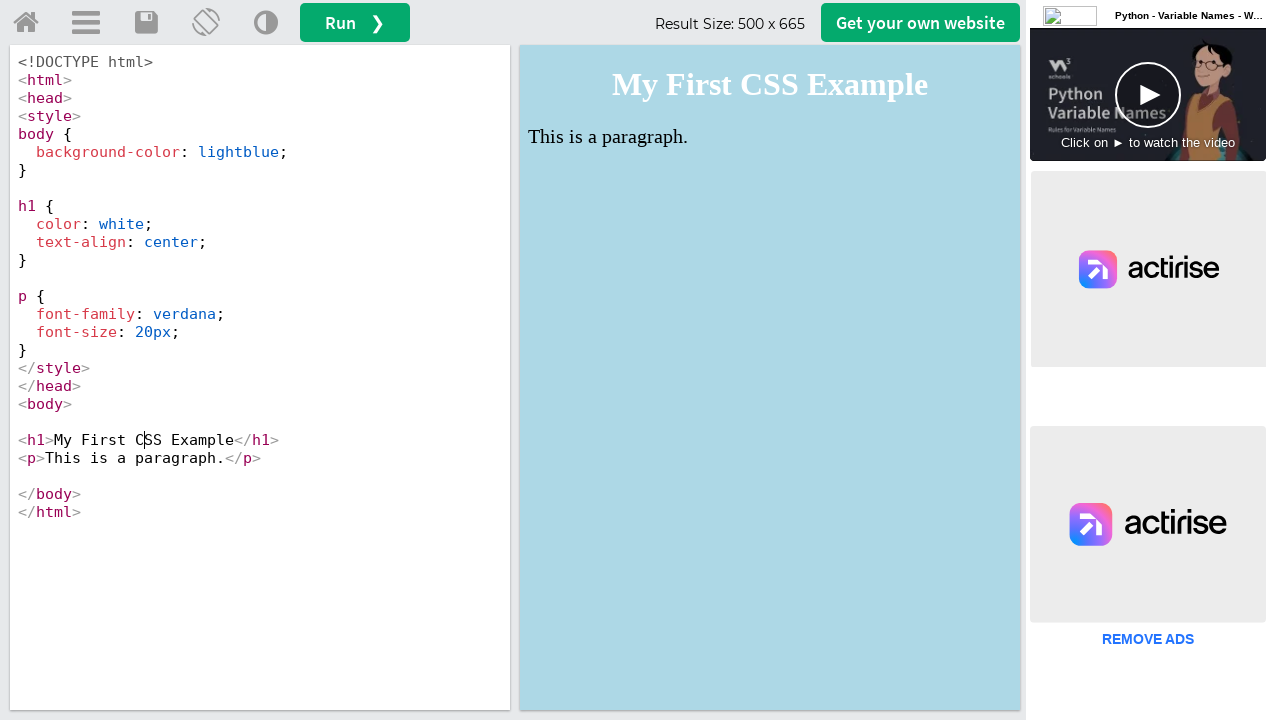

Selected all text in the editor with Ctrl+A
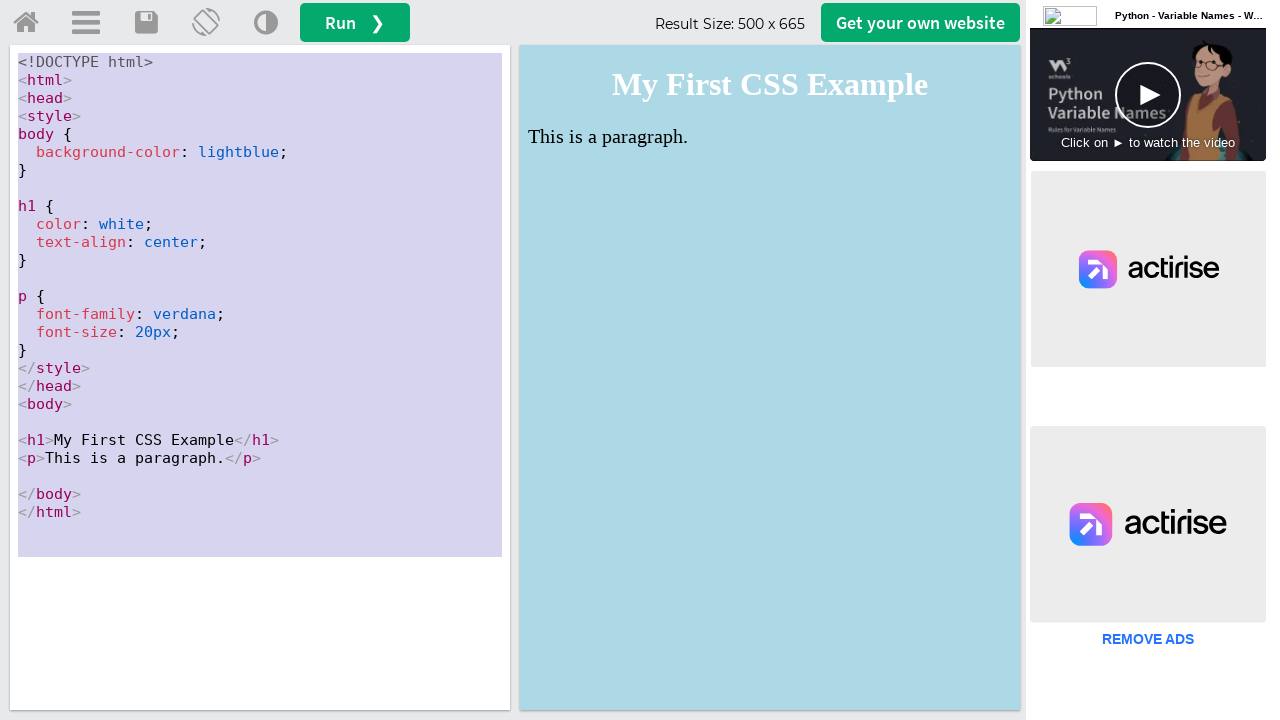

Typed new HTML content with anchor tag link to HTML tutorial
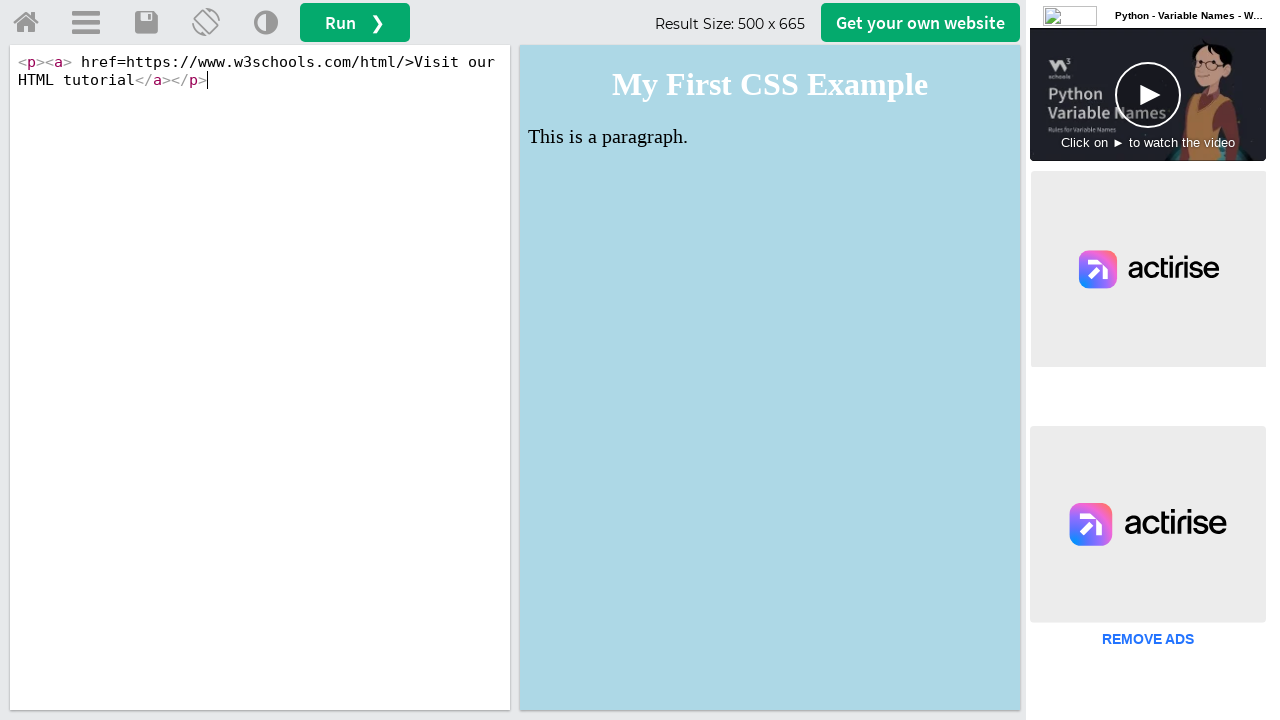

Clicked the Run button to execute the new code at (355, 22) on body div.trytopnav div button
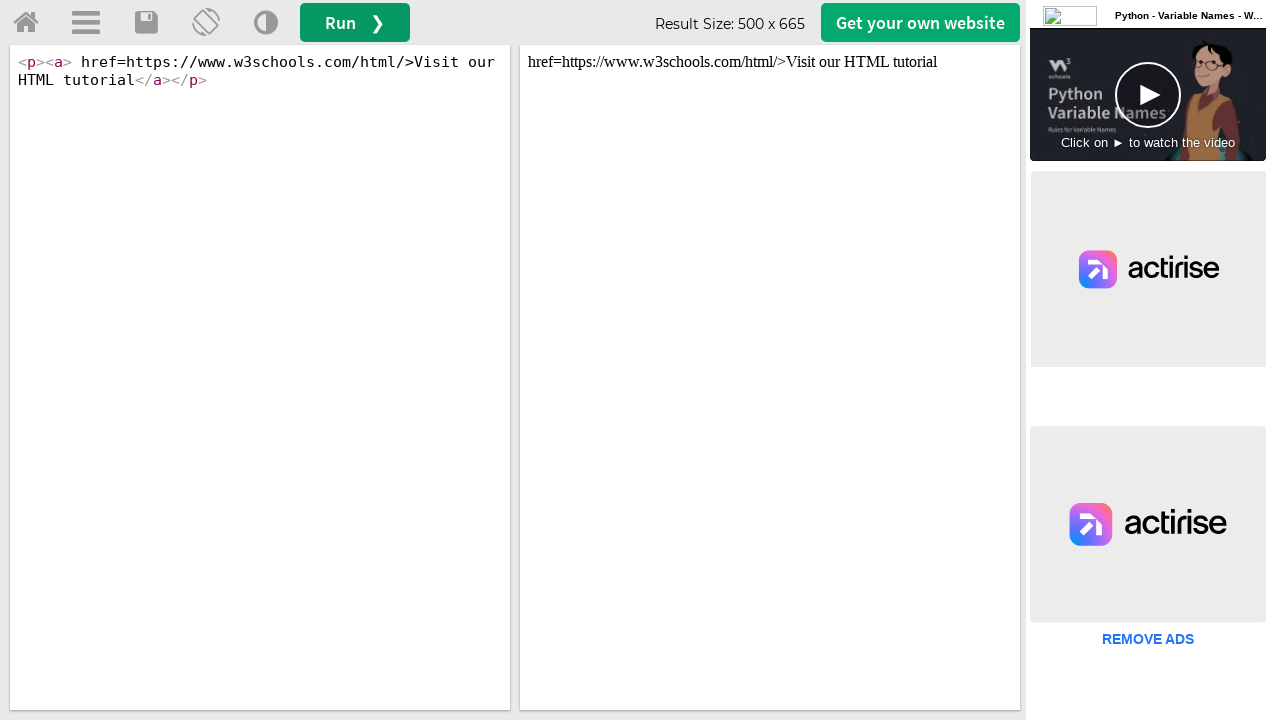

Waited 2 seconds for the result to be visible
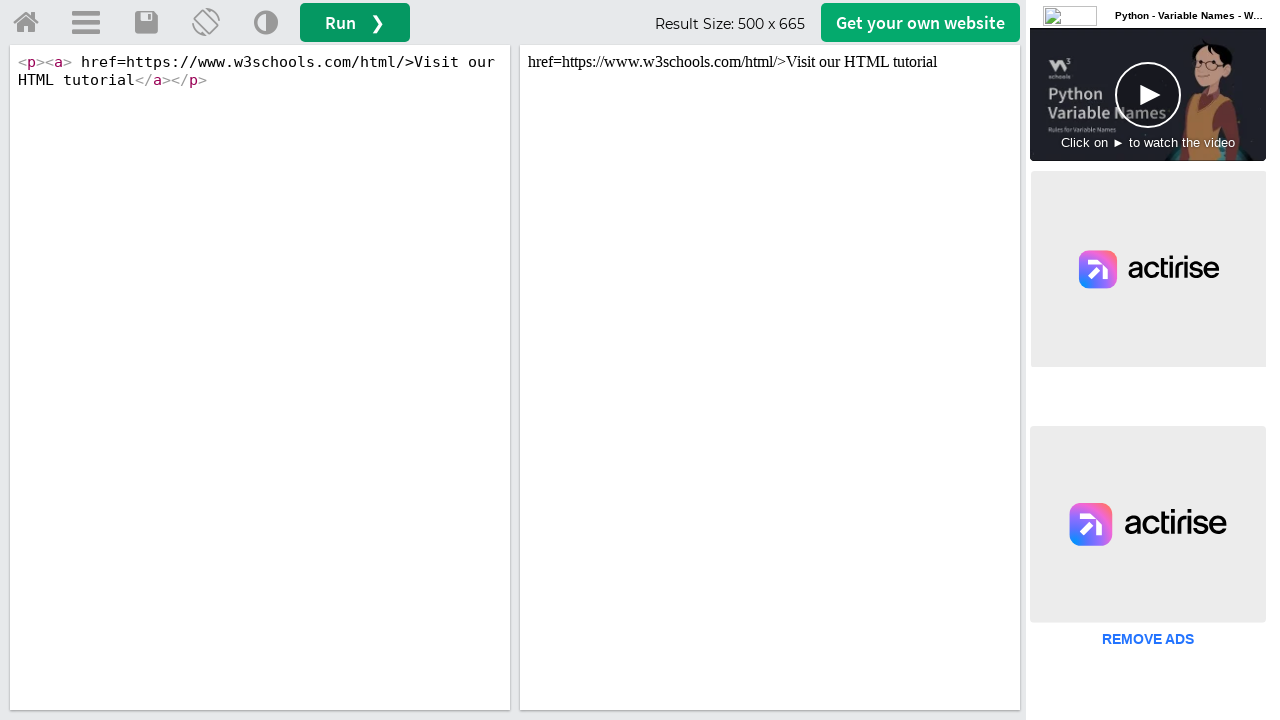

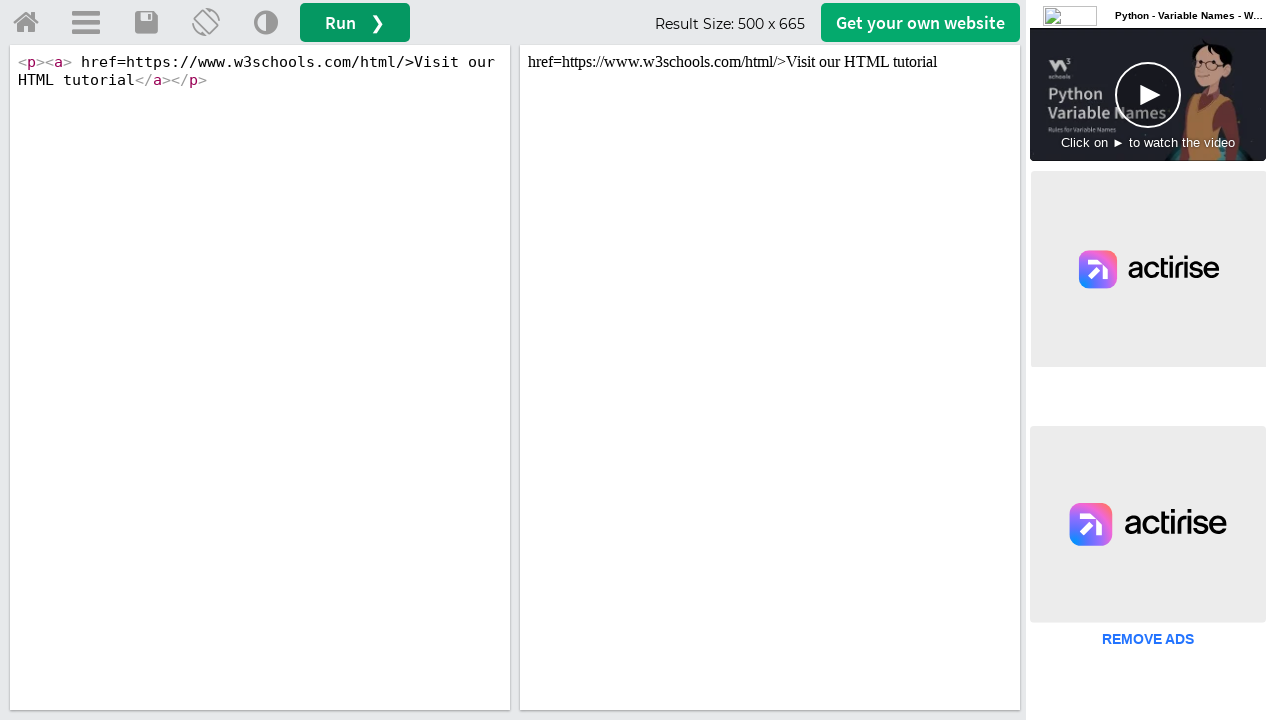